Tests an explicit wait scenario where the script waits for a price element to show "100", clicks a book button, calculates a mathematical answer based on an input value, fills in the answer field, and submits the solution.

Starting URL: http://suninjuly.github.io/explicit_wait2.html

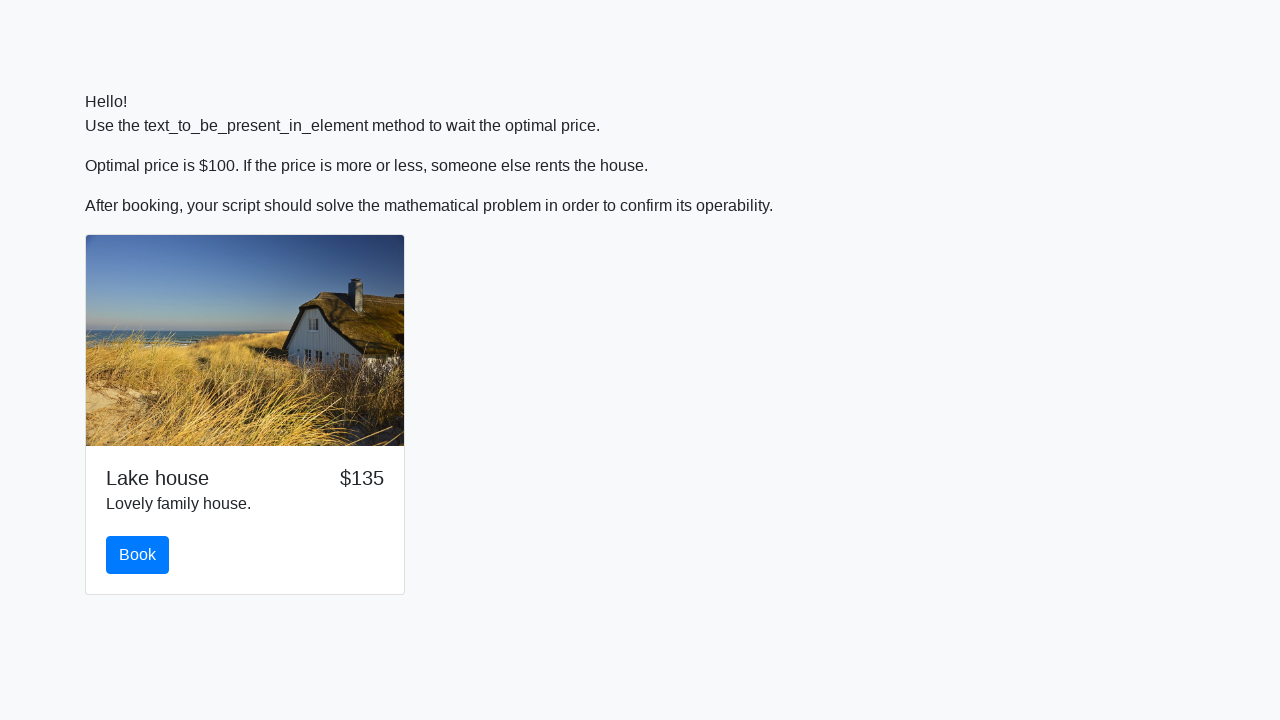

Waited for price element to show '100'
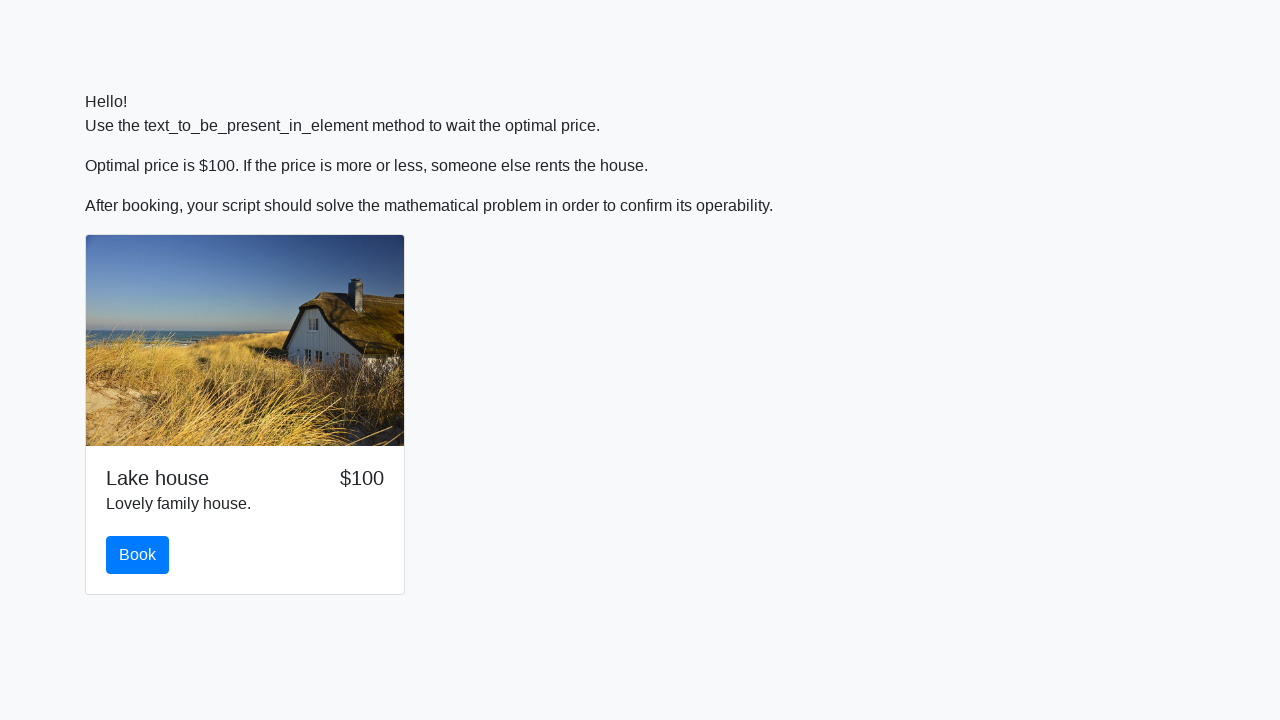

Clicked the book button at (138, 555) on button#book
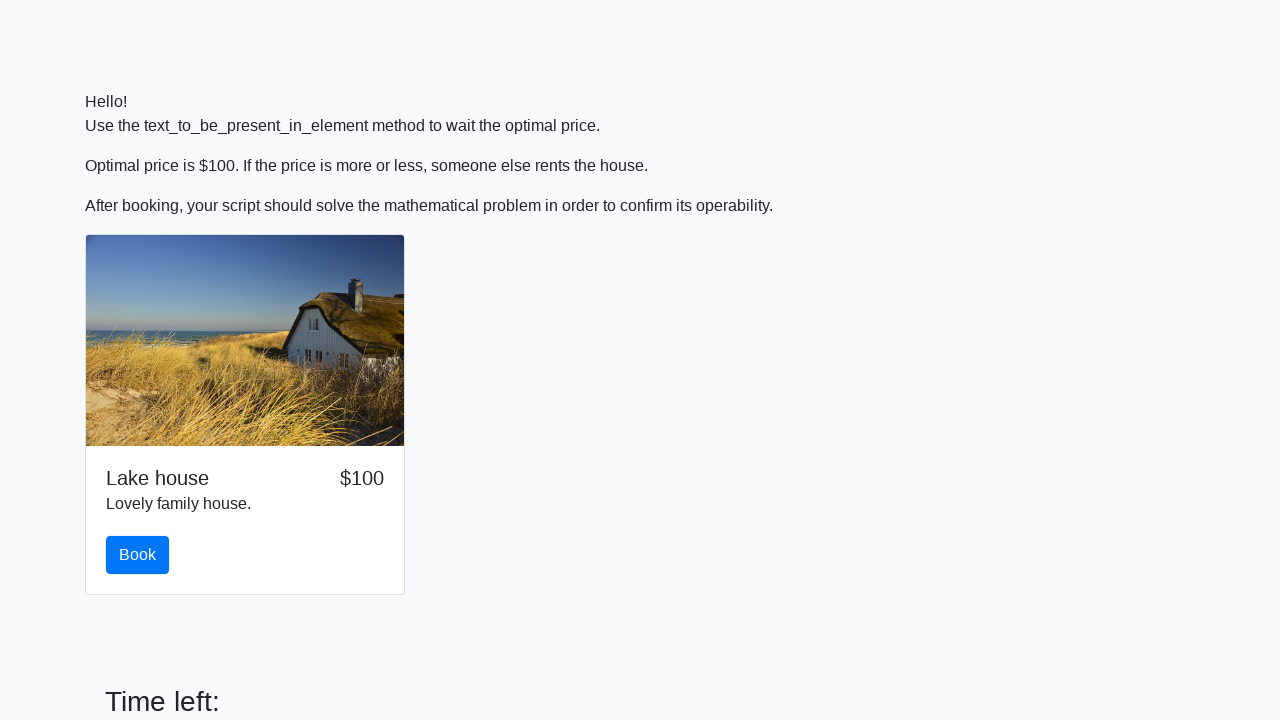

Retrieved input value for calculation
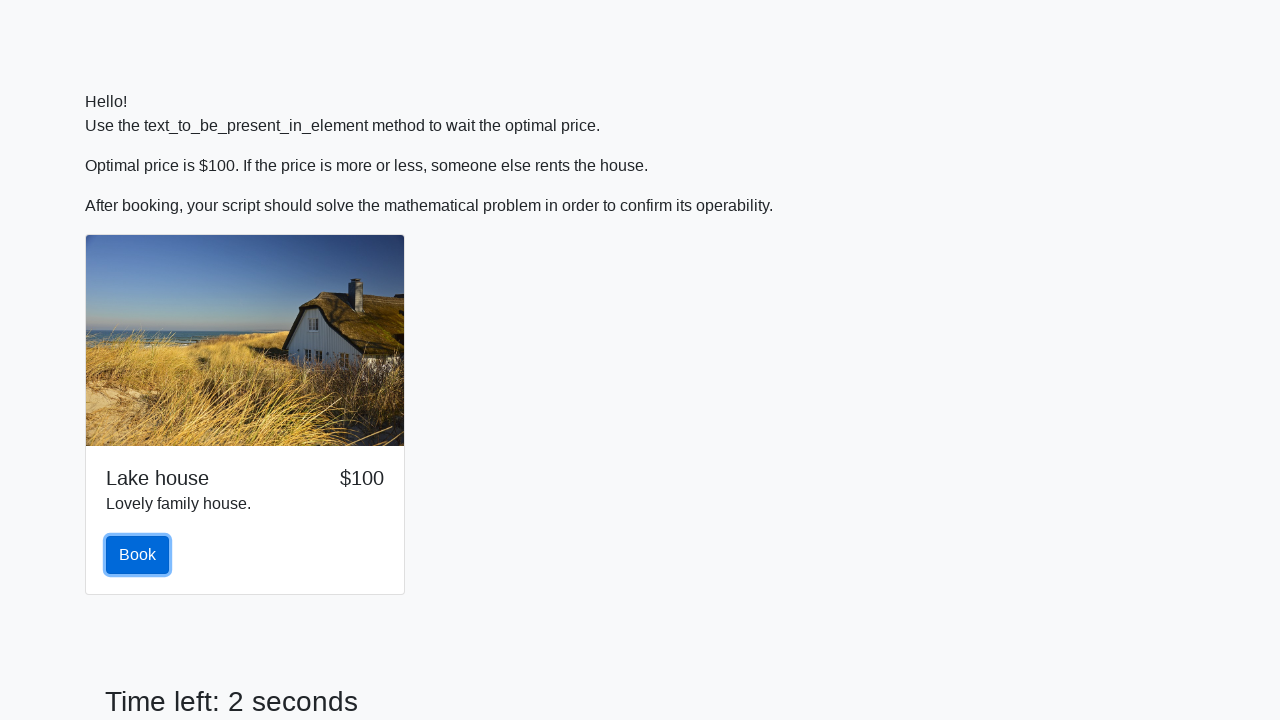

Calculated mathematical answer: 2.4832541109099124
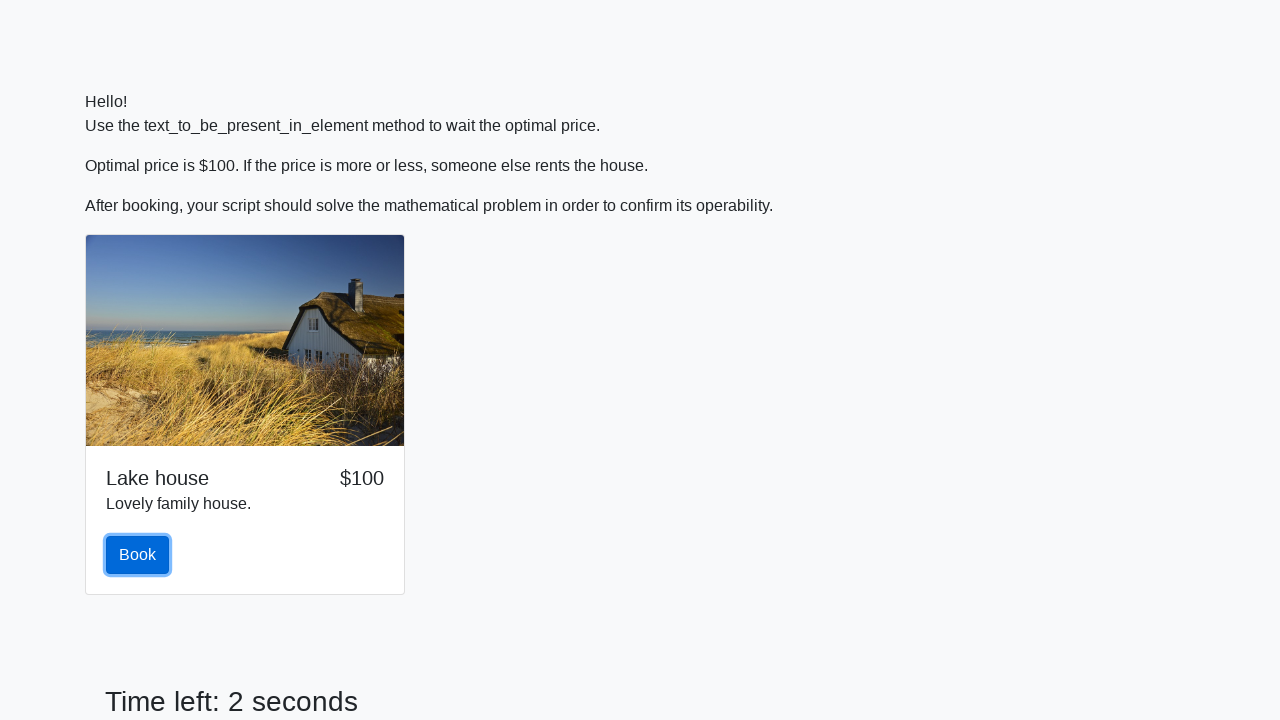

Filled answer field with calculated value on #answer
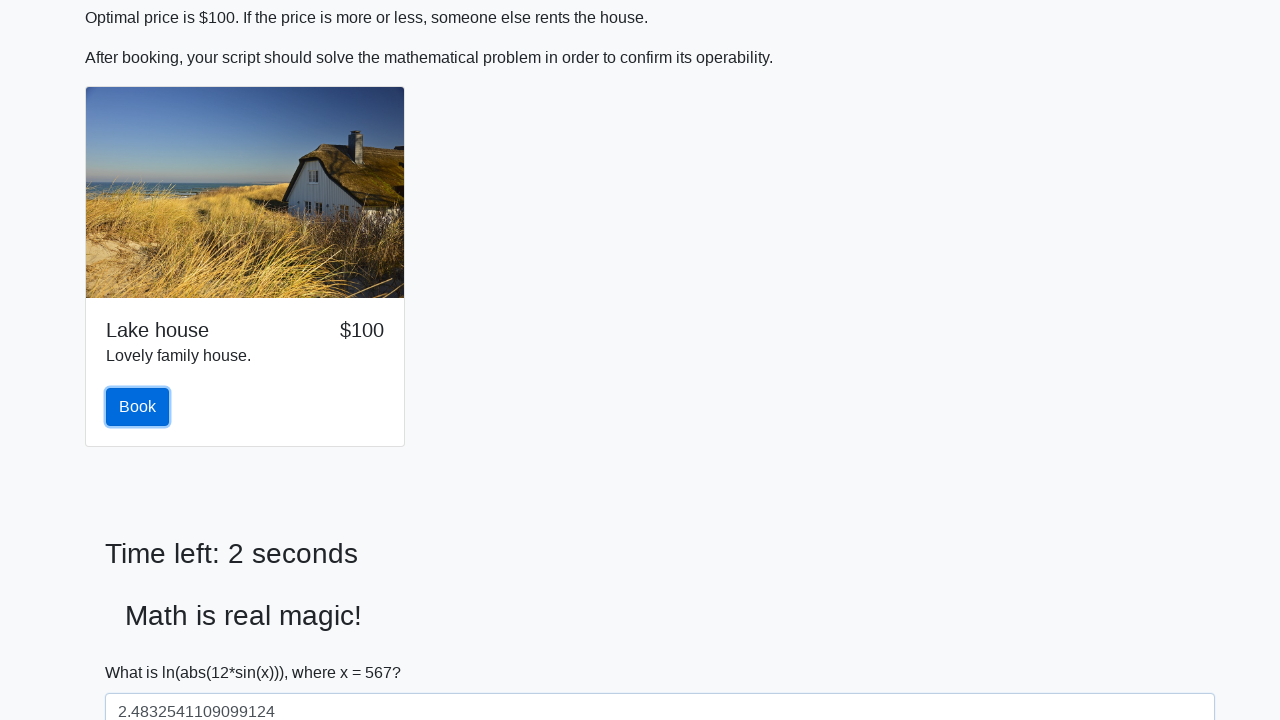

Clicked the solve button to submit solution at (143, 651) on button#solve
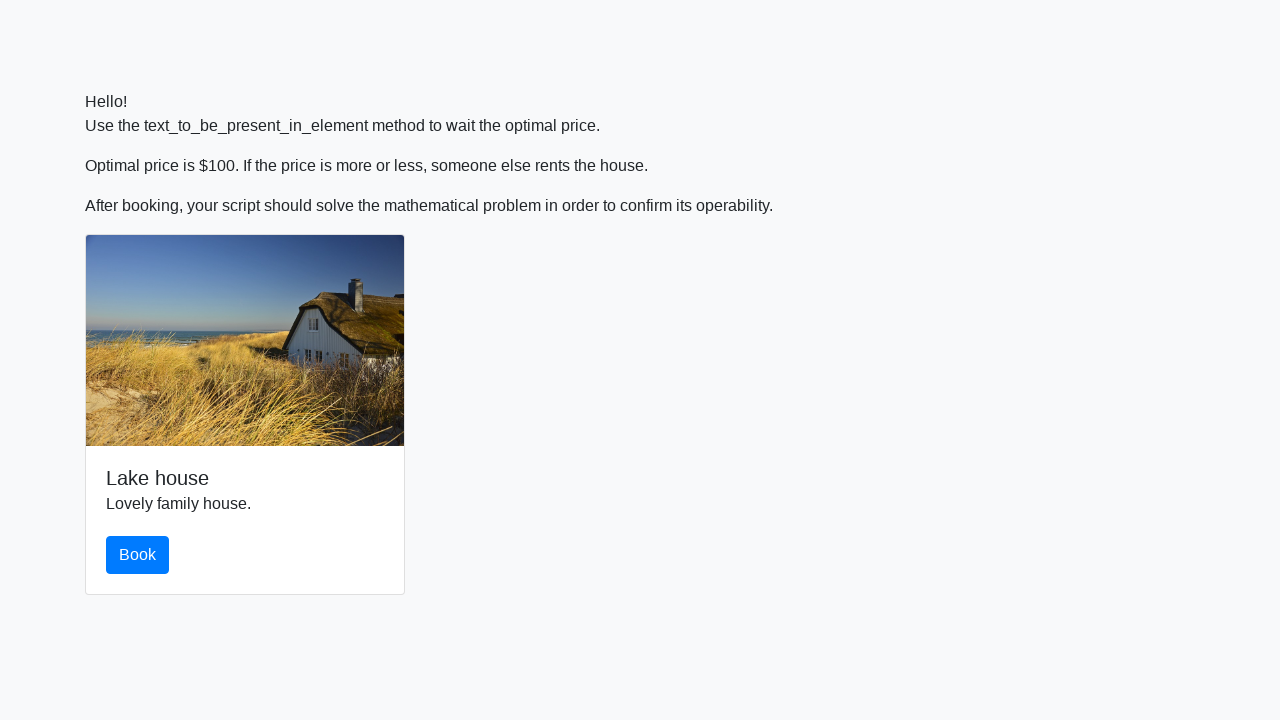

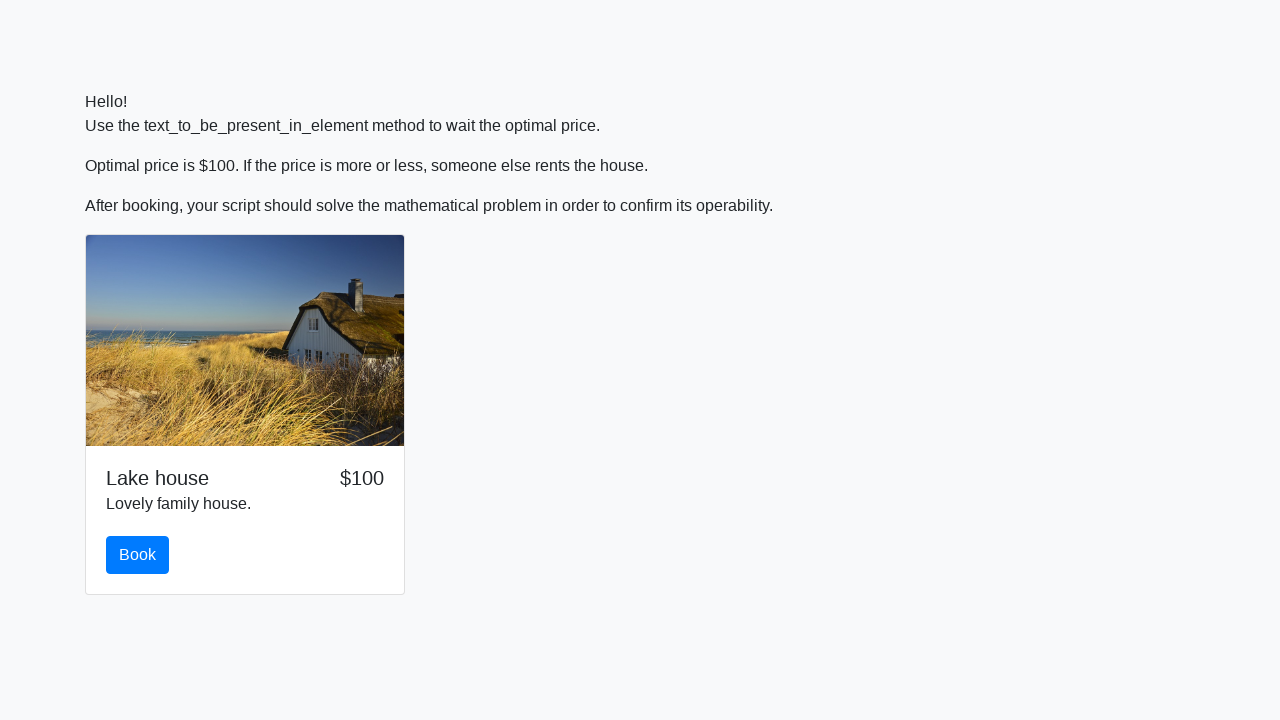